Tests static dropdown selection functionality by selecting options using three different methods: by index, by visible text, and by value on a currency dropdown.

Starting URL: https://www.rahulshettyacademy.com/dropdownsPractise

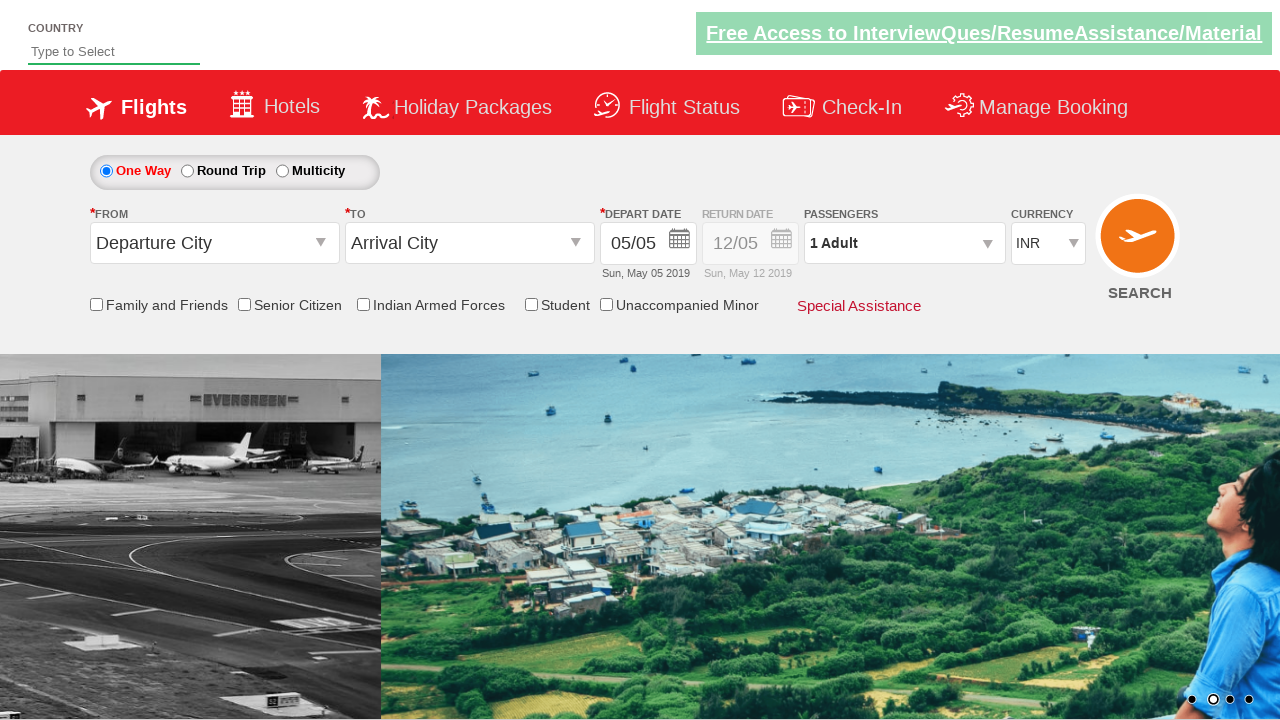

Selected currency dropdown option by index 3 on #ctl00_mainContent_DropDownListCurrency
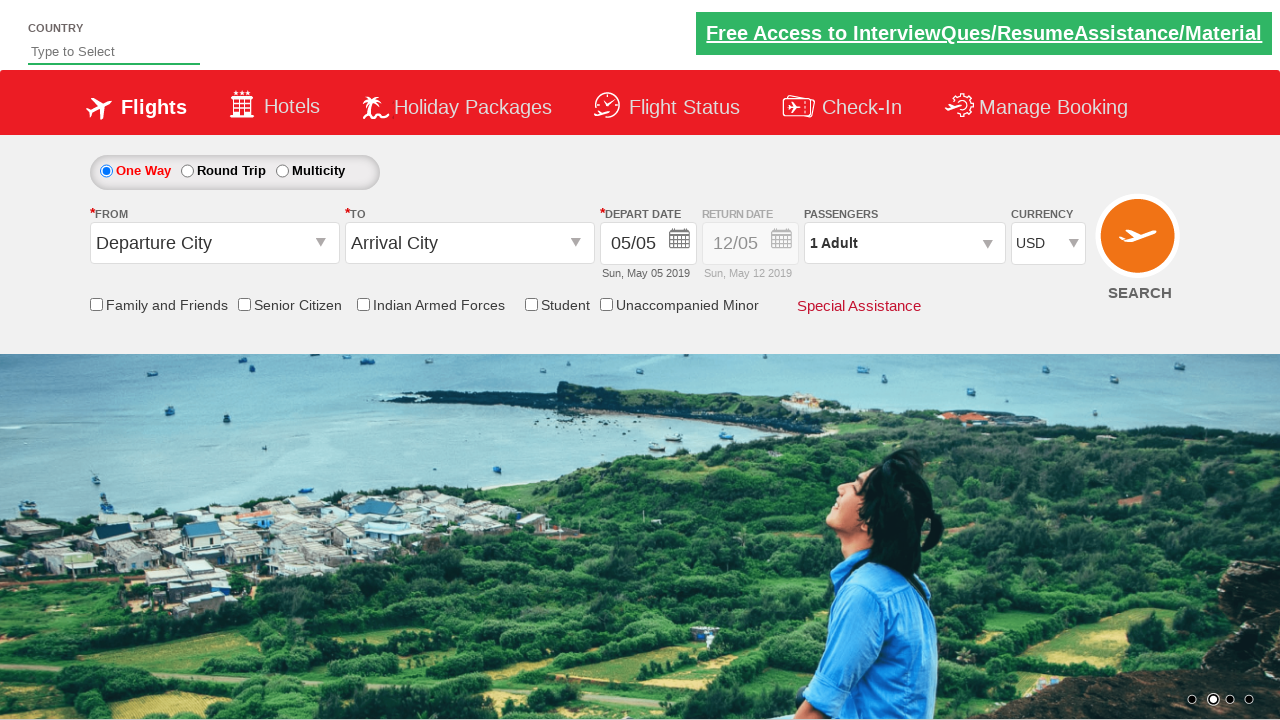

Selected currency dropdown option 'AED' by visible text on #ctl00_mainContent_DropDownListCurrency
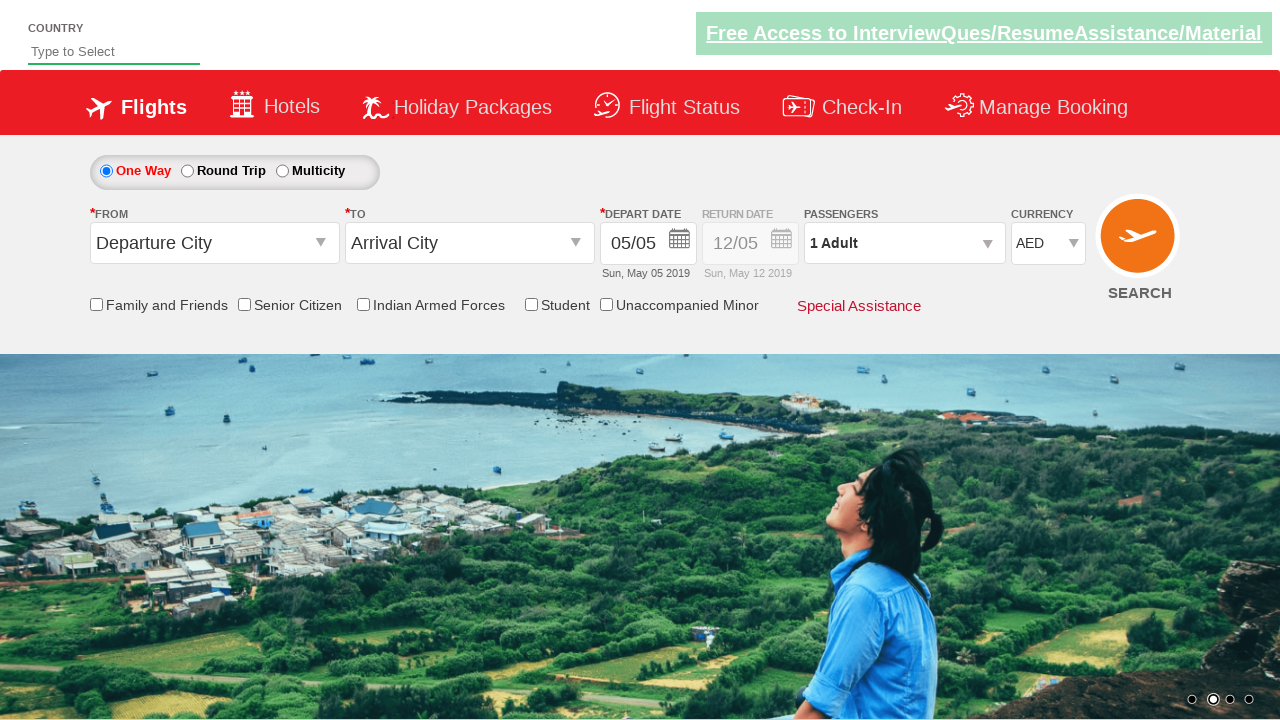

Selected currency dropdown option 'INR' by value on #ctl00_mainContent_DropDownListCurrency
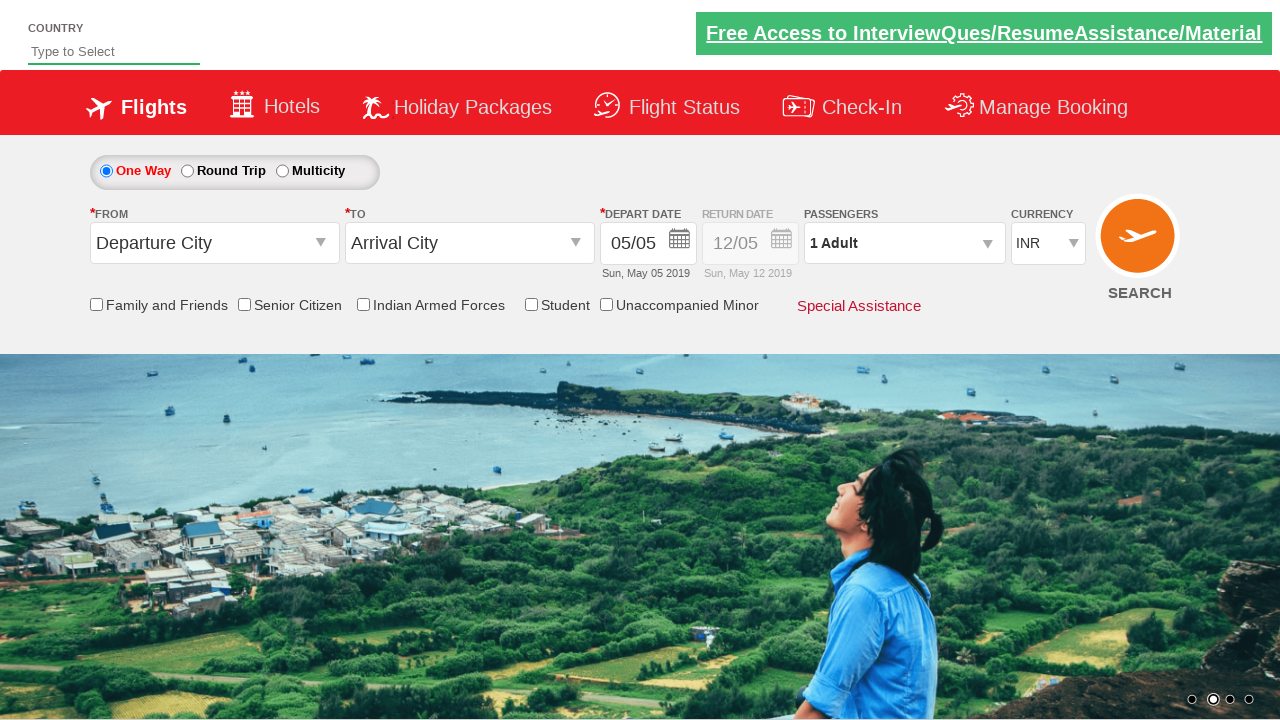

Waited for 1 second to observe final dropdown selection
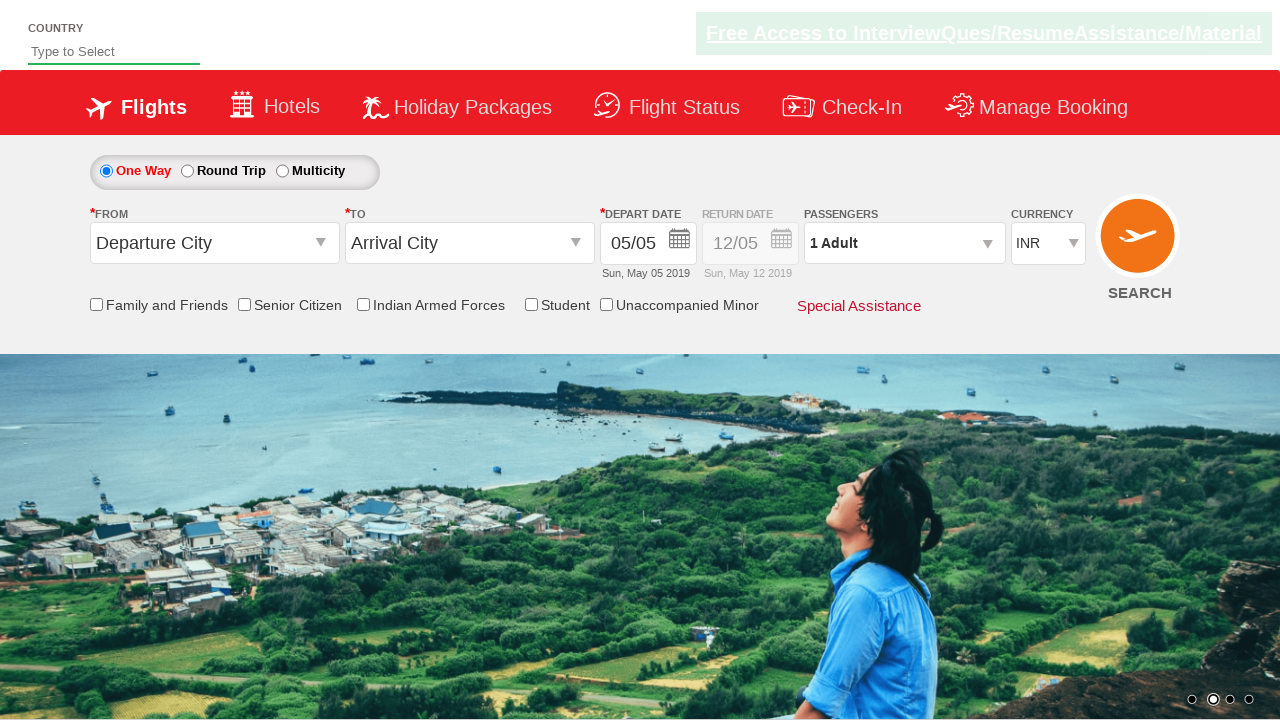

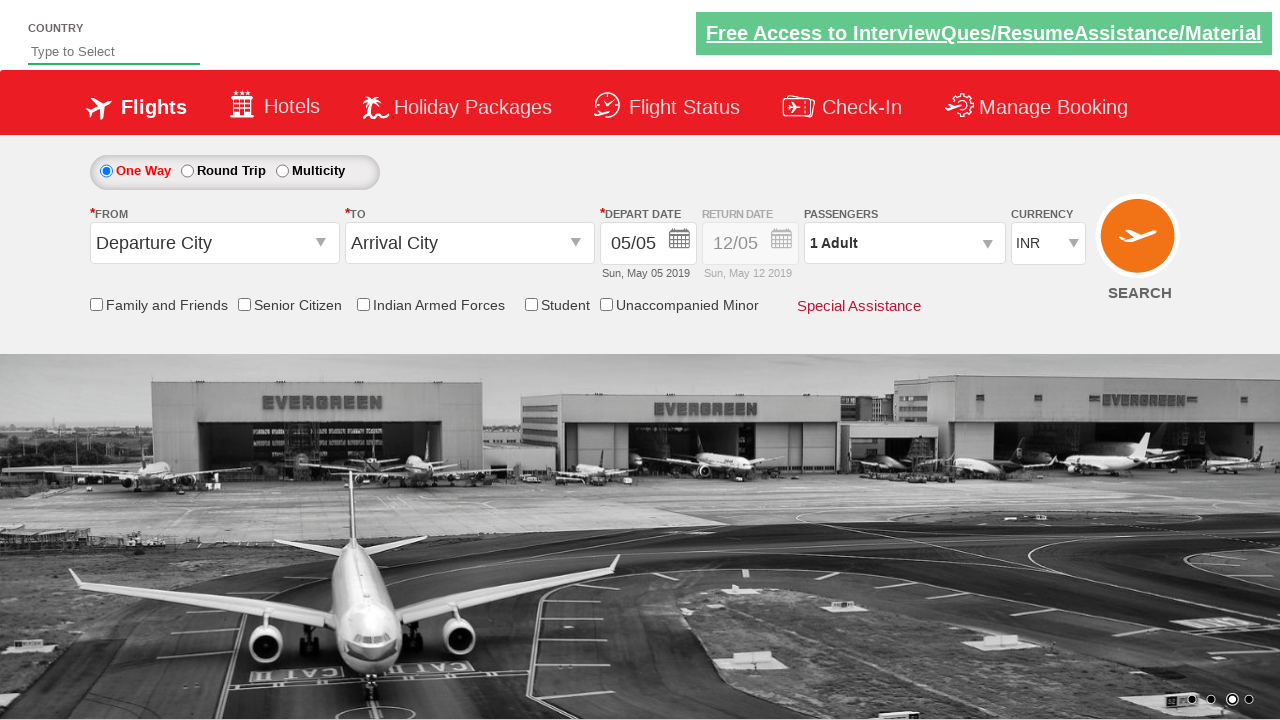